Tests the autocomplete/suggestion feature on Goibibo car rental page by typing a partial location name, waiting for suggestions to appear, and selecting a suggestion containing "Chennai".

Starting URL: https://www.goibibo.com/cars/

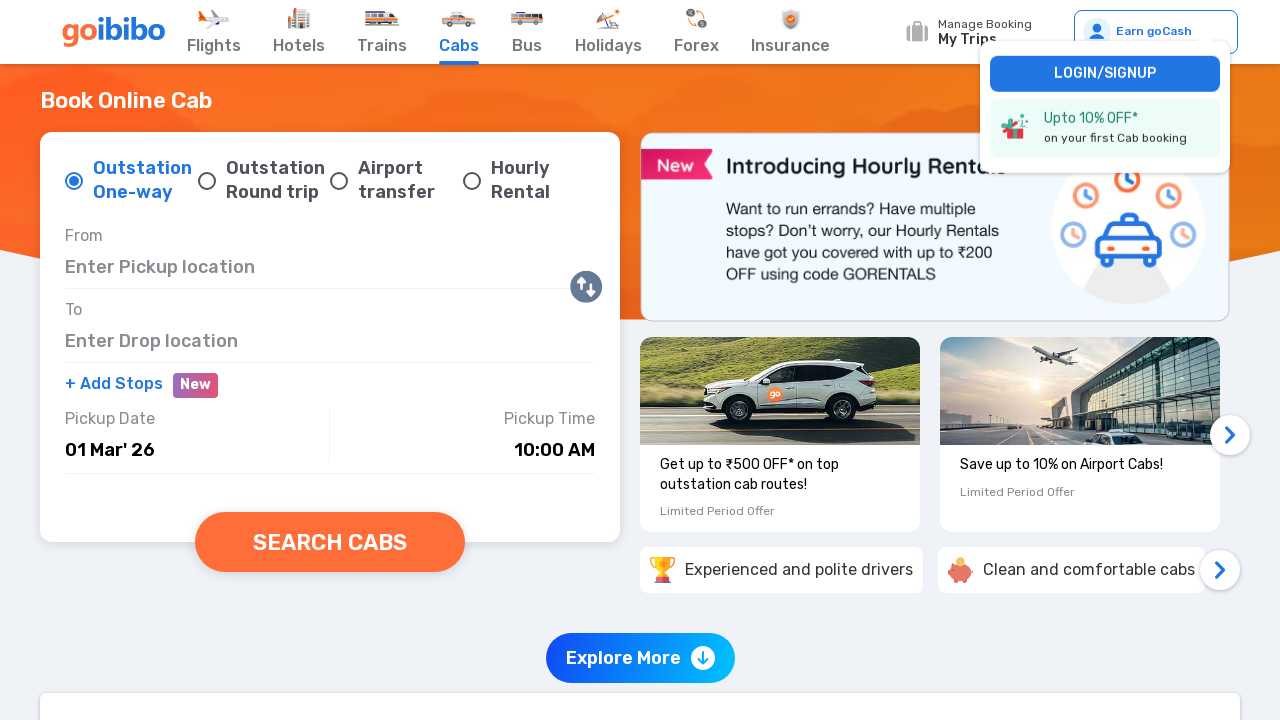

Filled search input with partial location name 'vela' on #downshift-1-input
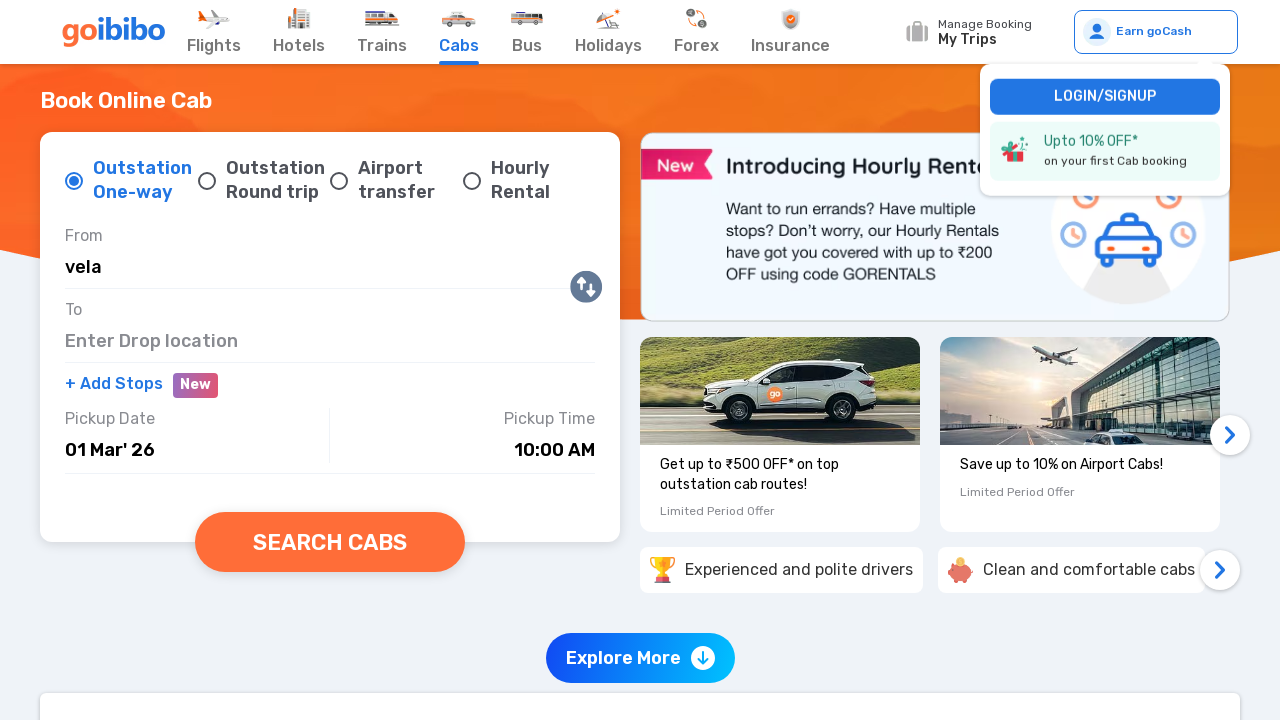

Autocomplete suggestions appeared
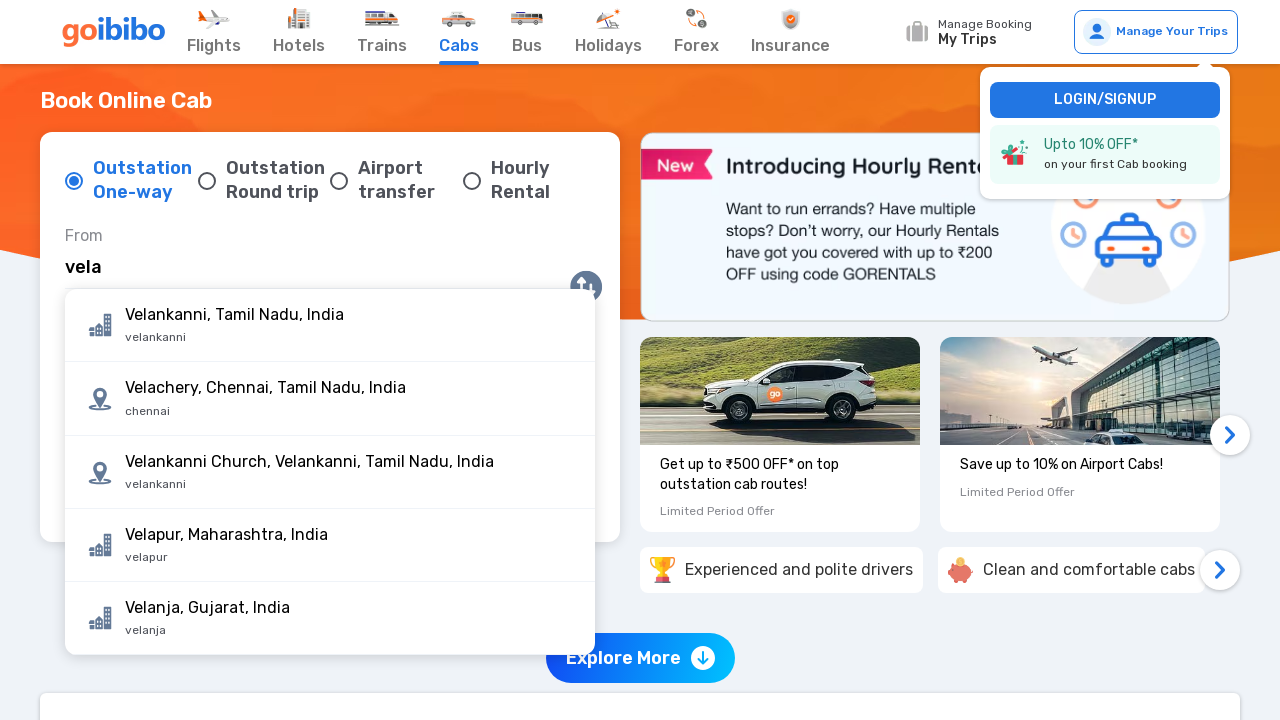

Waited 2 seconds for all suggestions to load
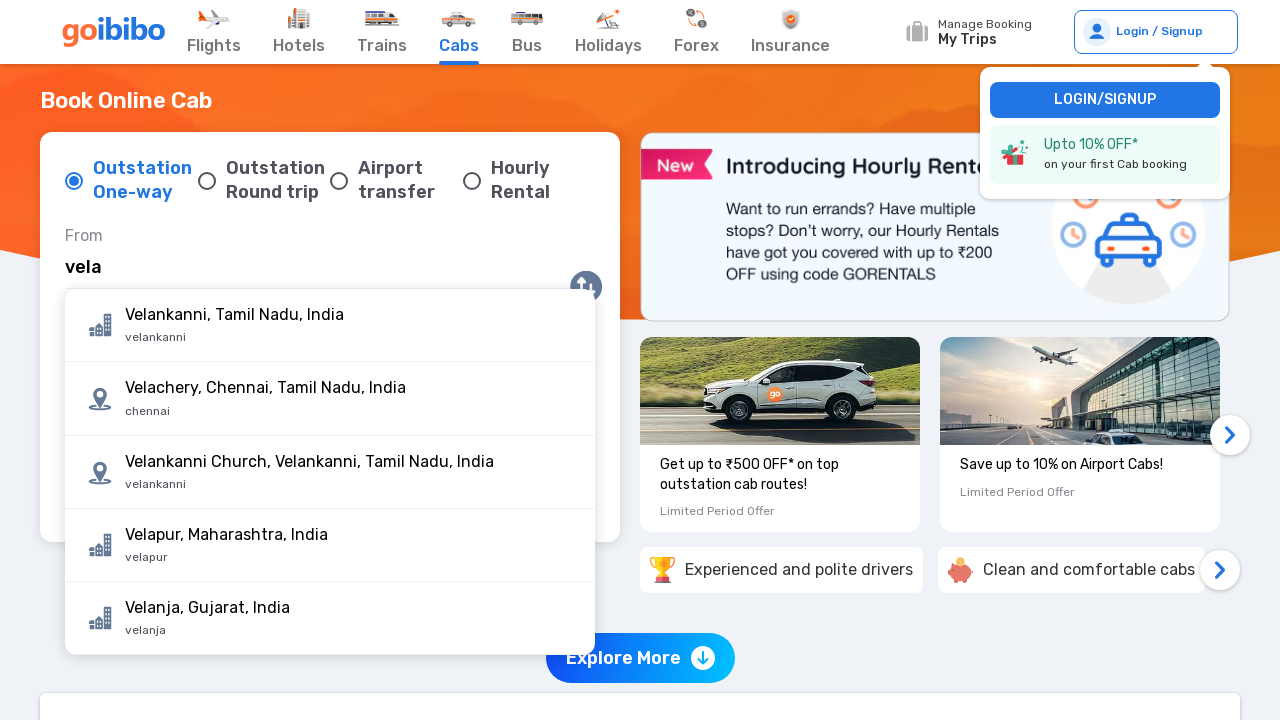

Retrieved all suggestion elements
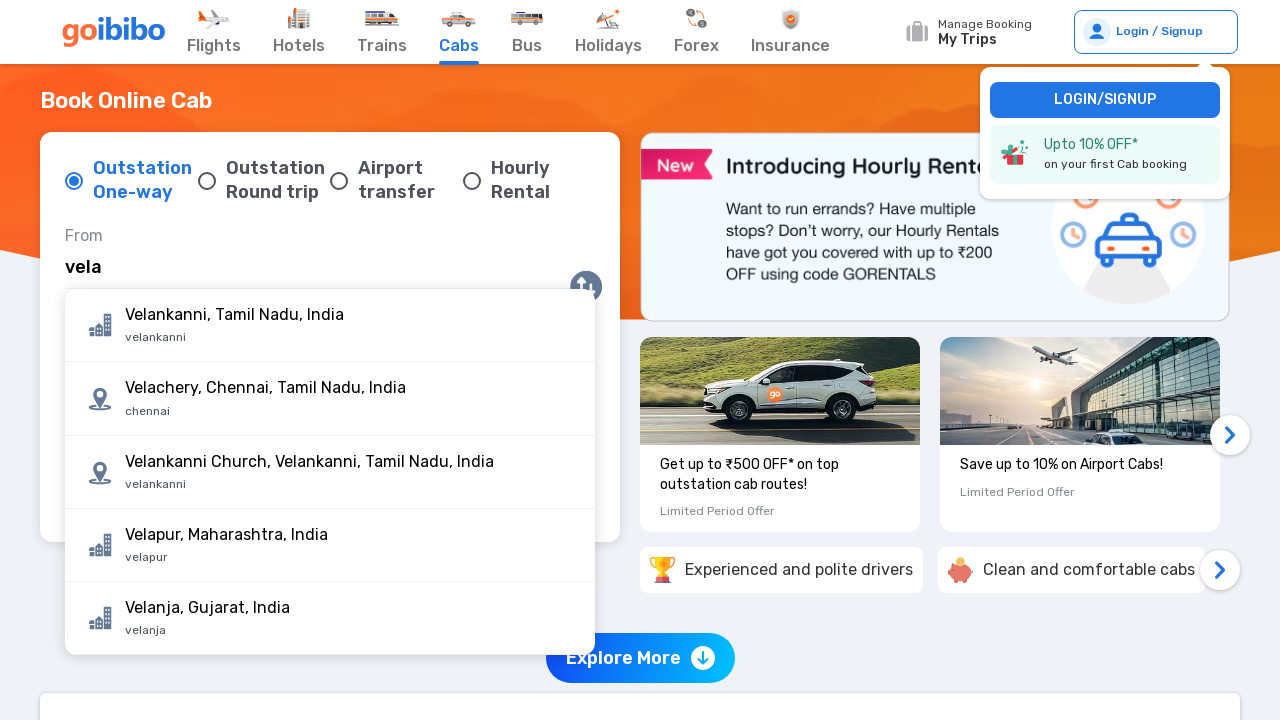

Clicked suggestion containing 'Chennai' at (350, 388) on p[class*='AutoSuggeststyles__MainTxt'] >> nth=1
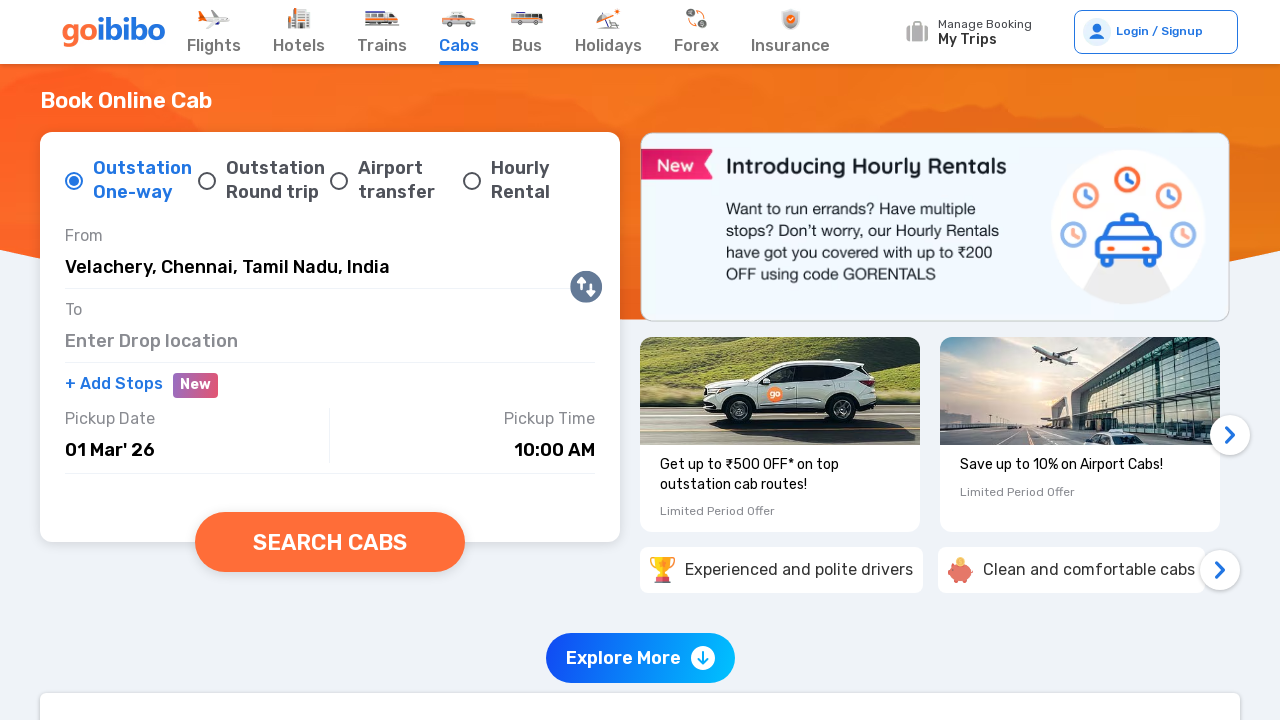

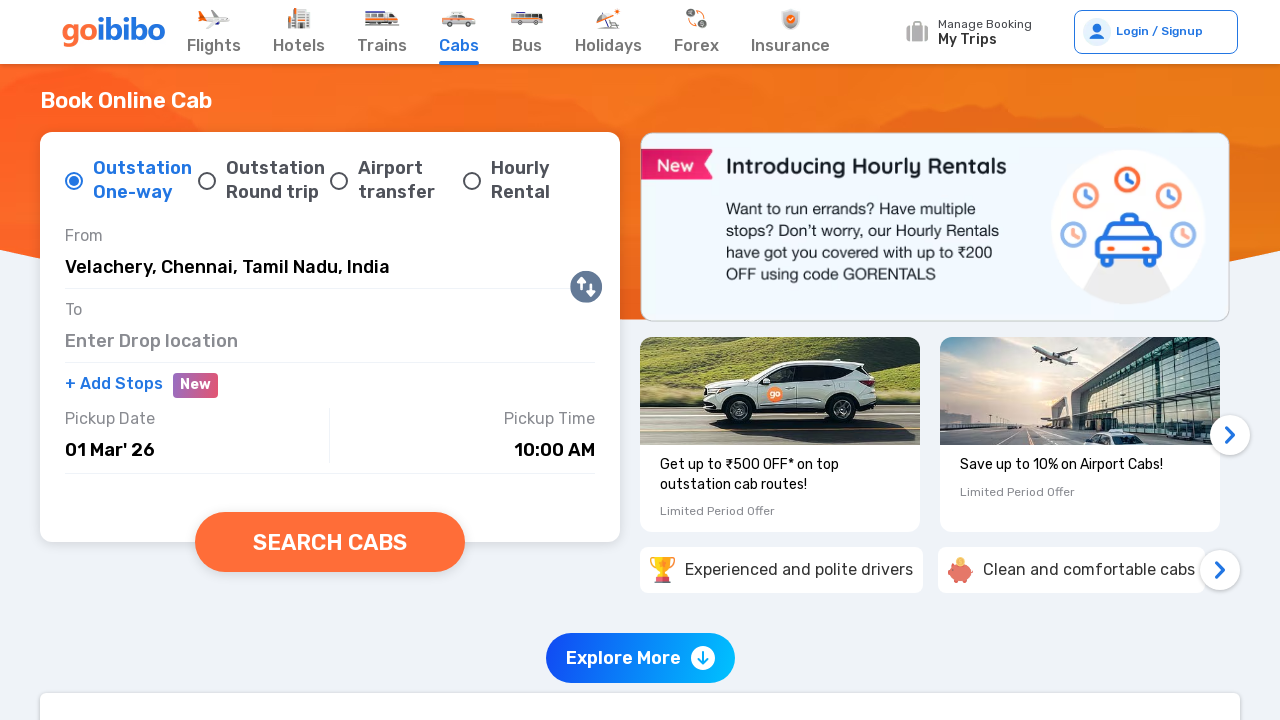